Tests dropdown selection functionality by selecting "Purple" from an old-style select menu on the DemoQA practice site

Starting URL: https://demoqa.com/select-menu

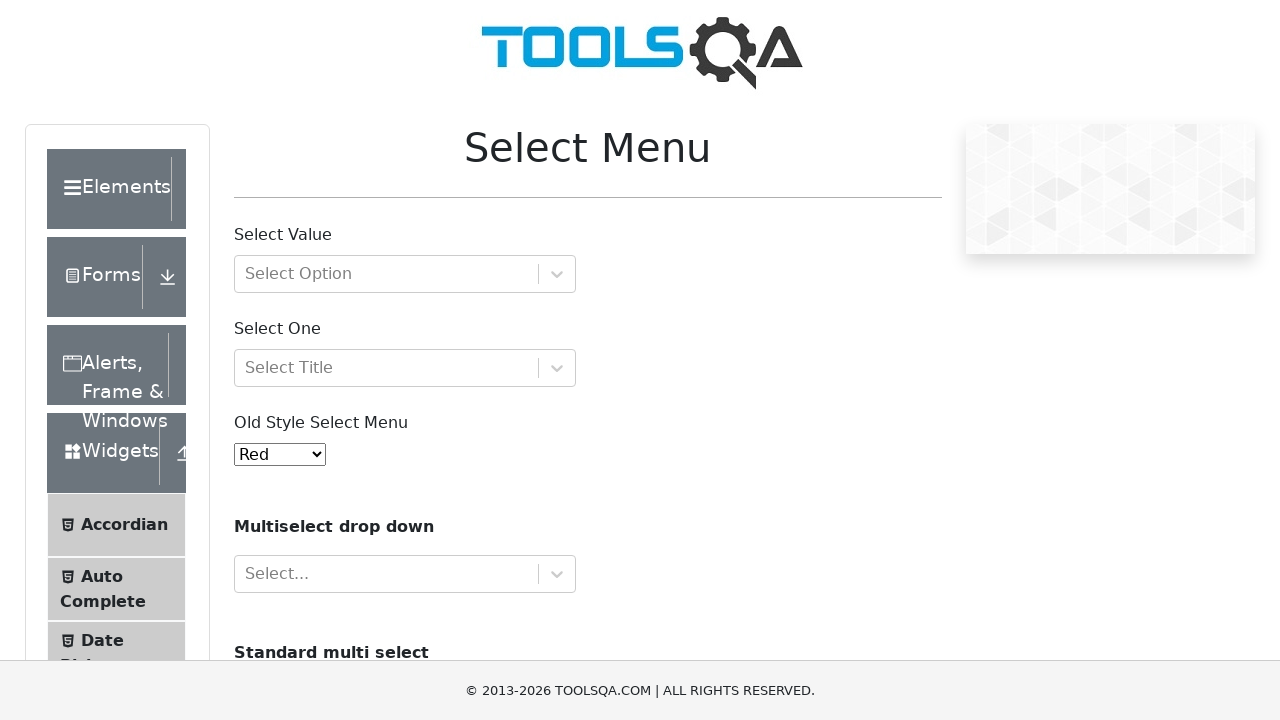

Navigated to DemoQA select menu practice page
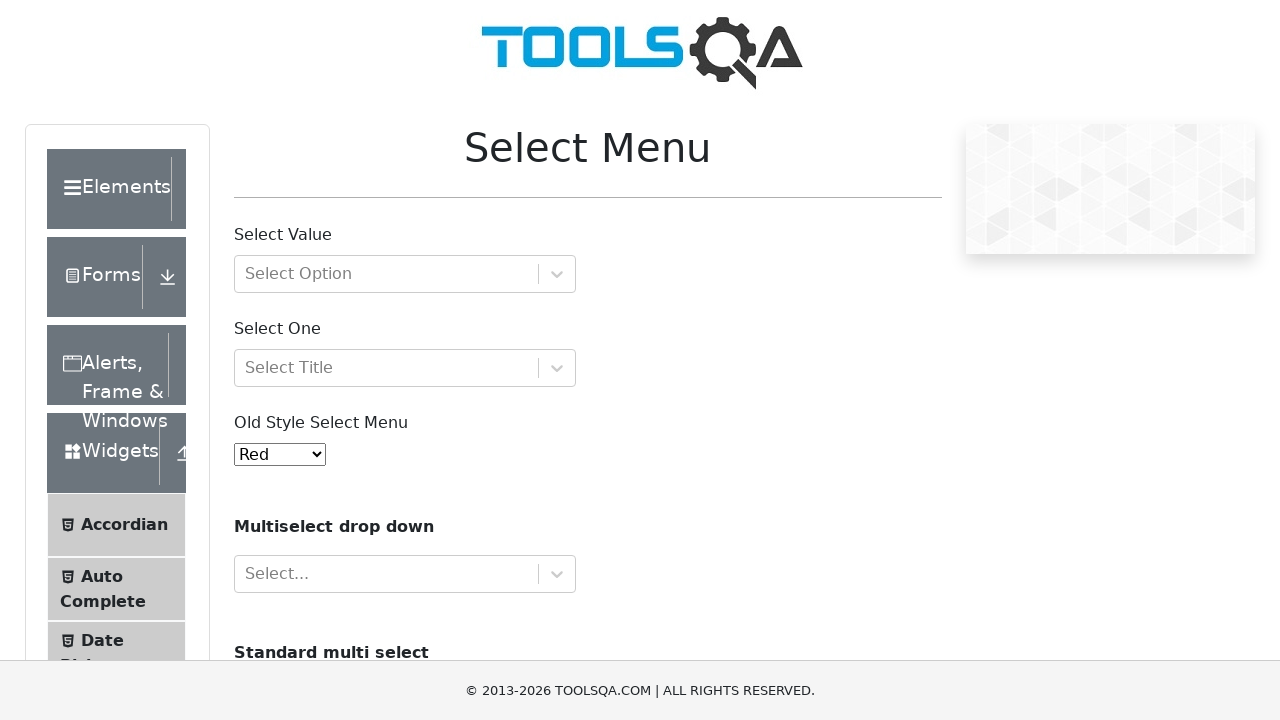

Selected 'Purple' from the old-style select menu on select#oldSelectMenu
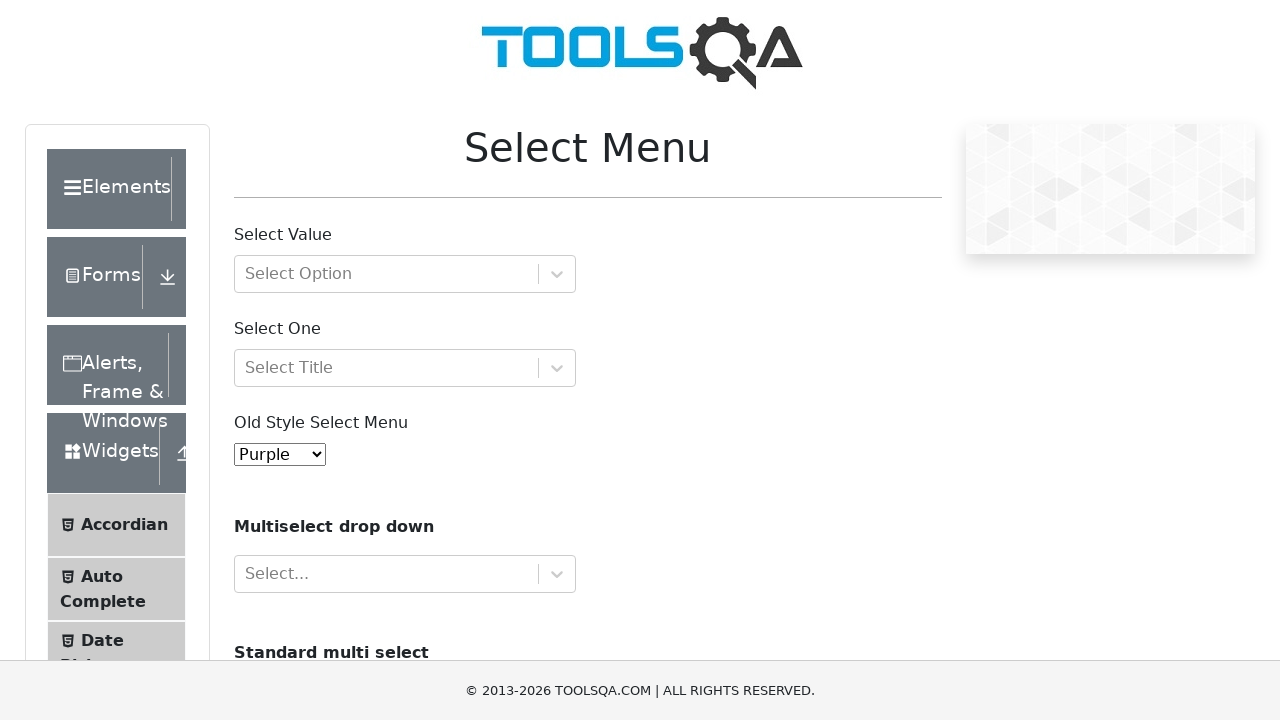

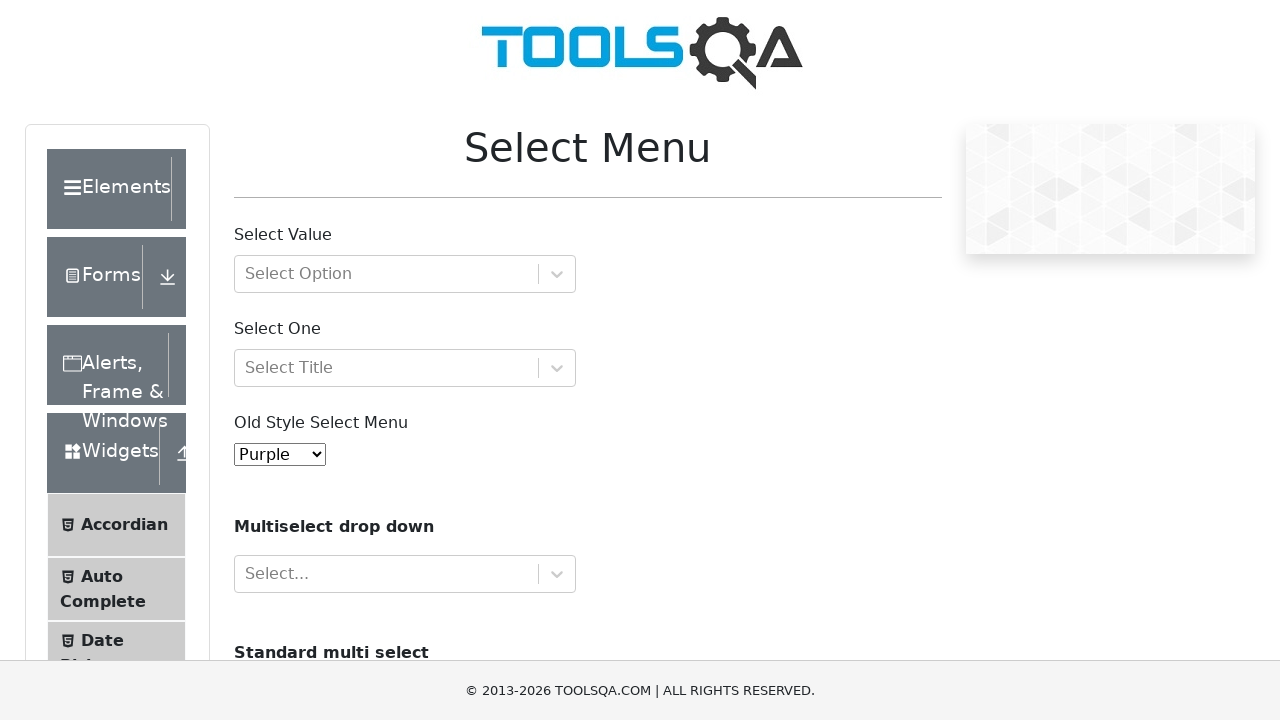